Tests adding multiple items to a shopping cart by finding specific products (Walnuts, Water Melon, Cucumber, Banana, Brinjal) and clicking their add buttons on a grocery shopping practice site.

Starting URL: https://rahulshettyacademy.com/seleniumPractise/#/

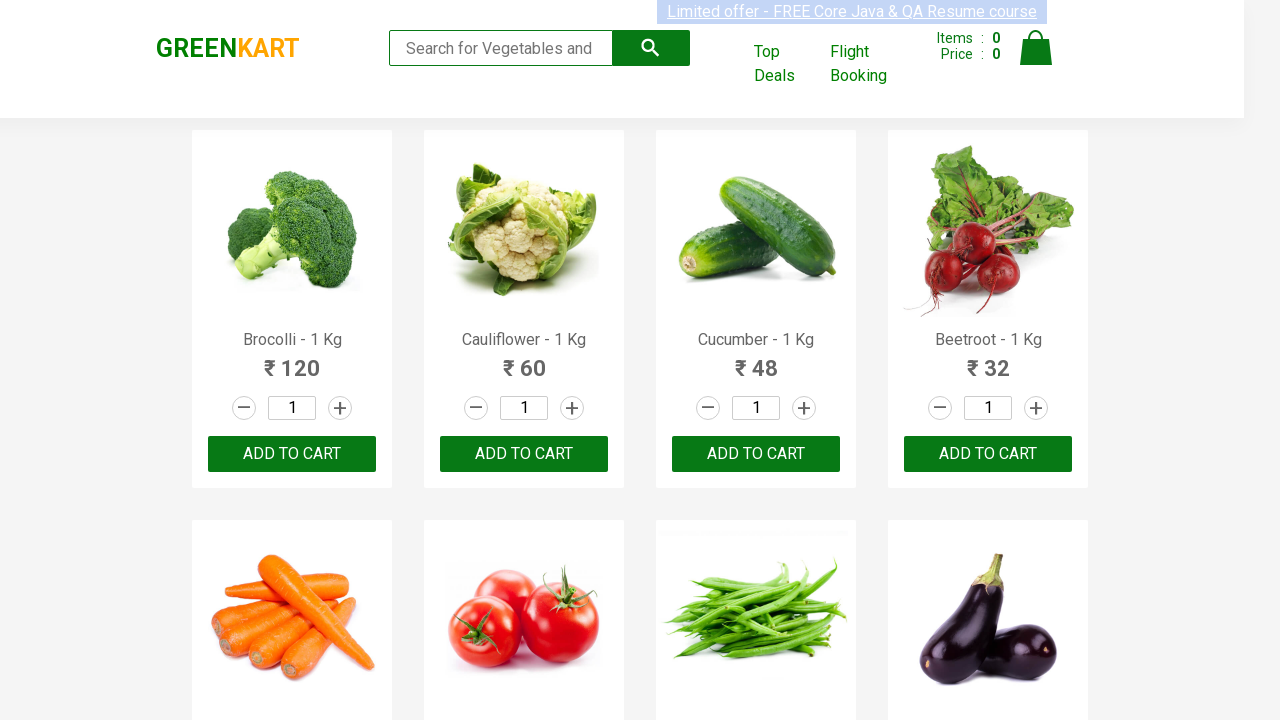

Waited for product items to load
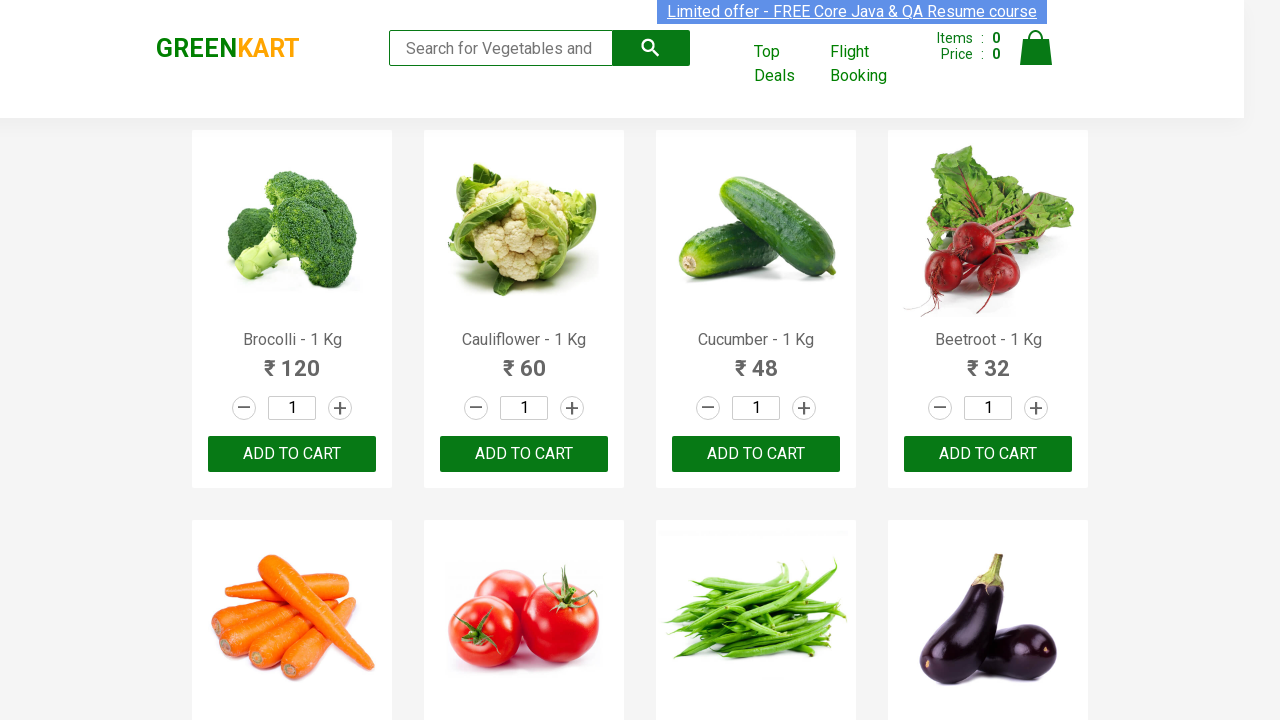

Retrieved all product name elements
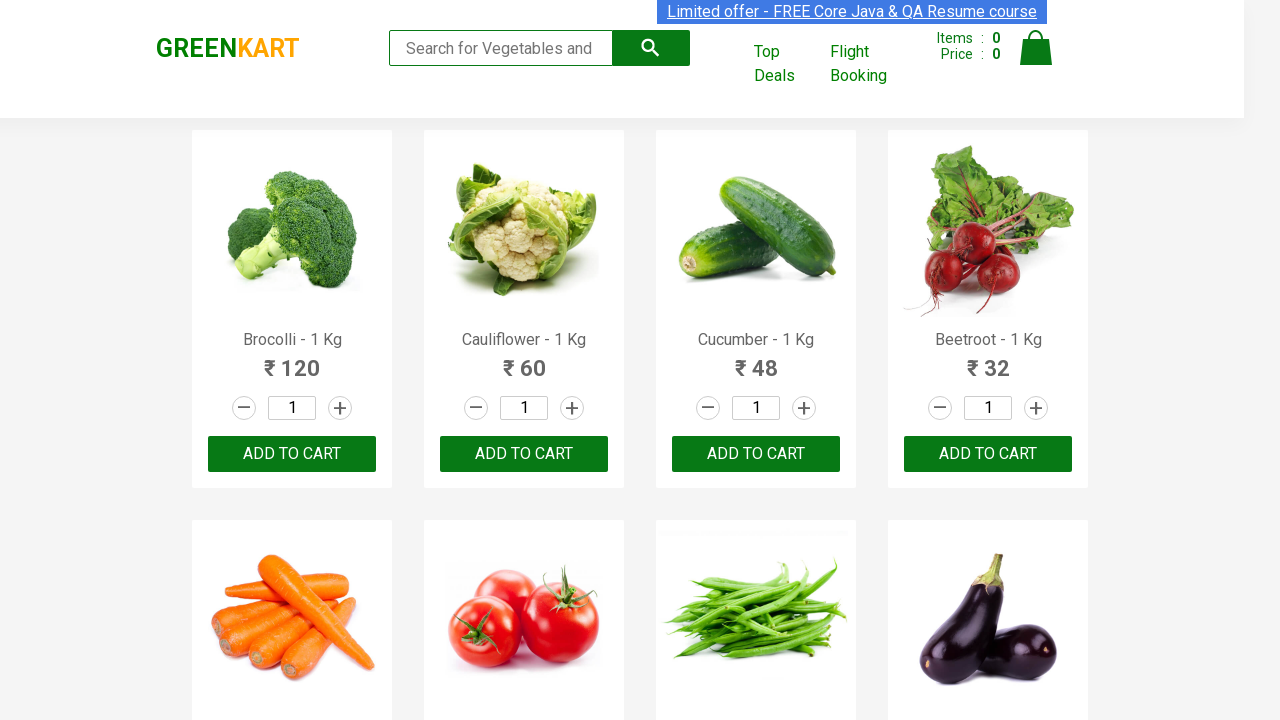

Retrieved all add to cart buttons
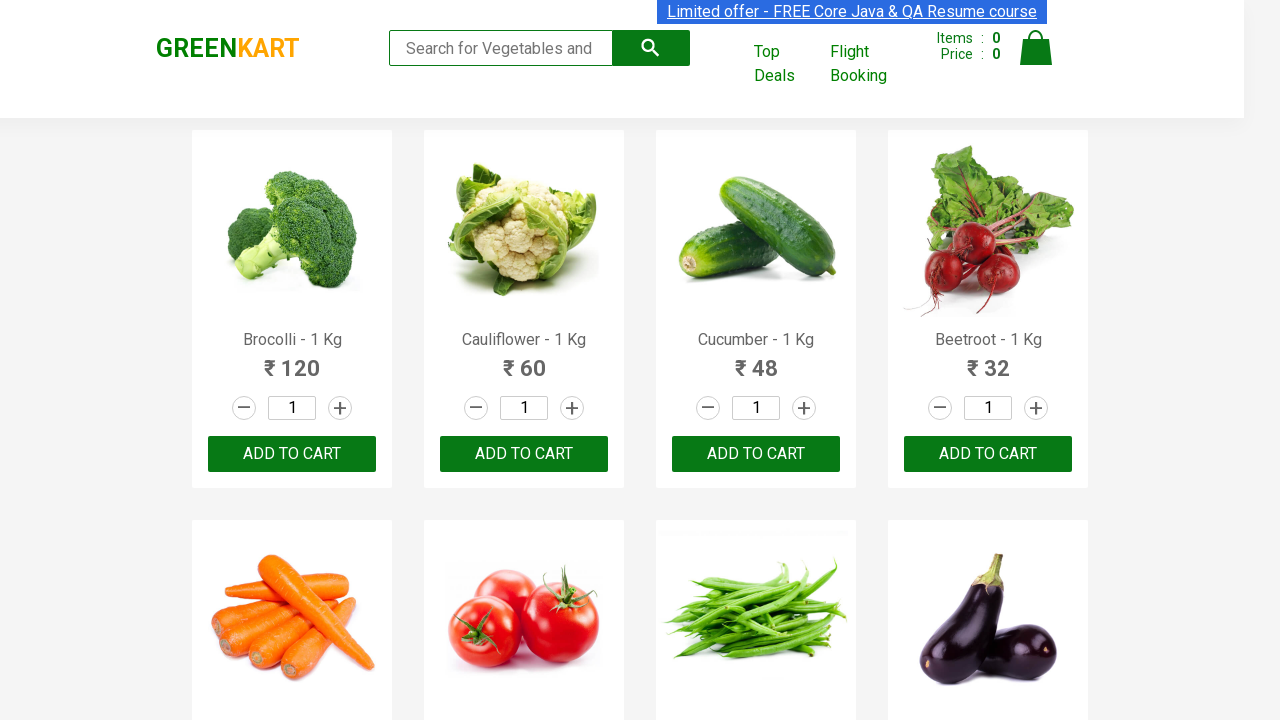

Added 'Cucumber - 1 Kg' to cart at (756, 454) on xpath=//div[@class='products']/div/div/button >> nth=2
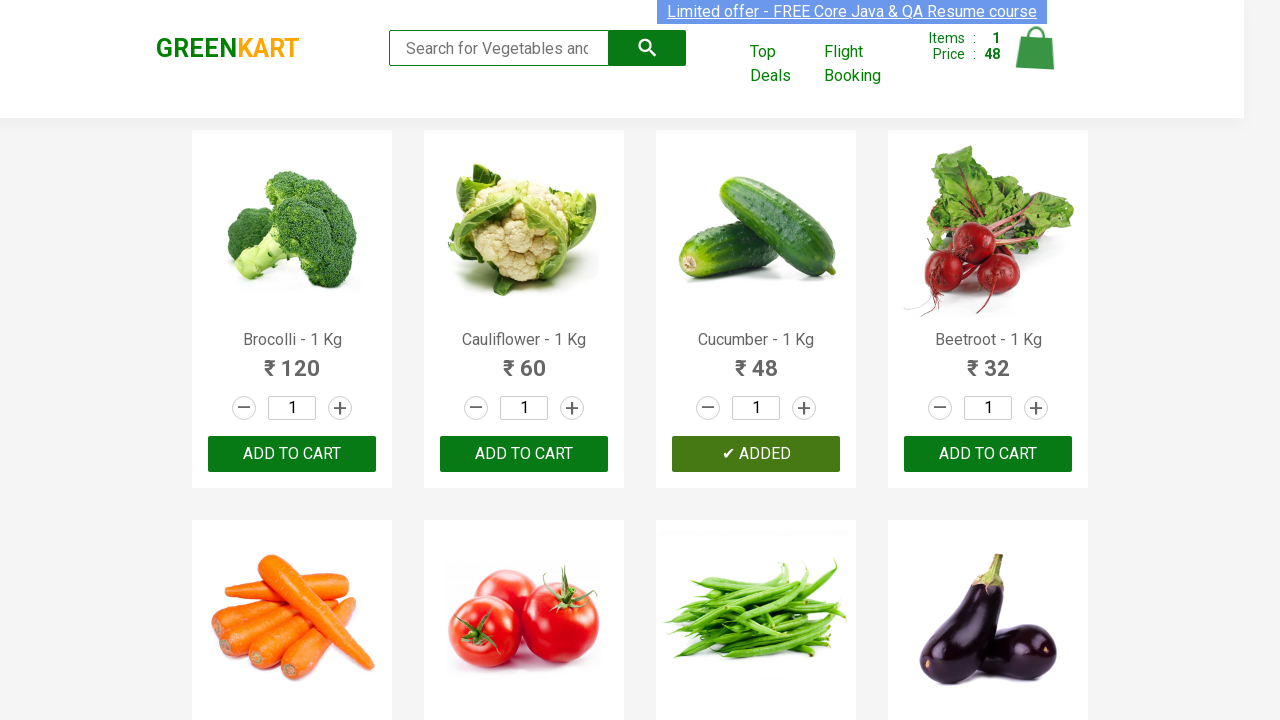

Added 'Brinjal - 1 Kg' to cart at (988, 360) on xpath=//div[@class='products']/div/div/button >> nth=7
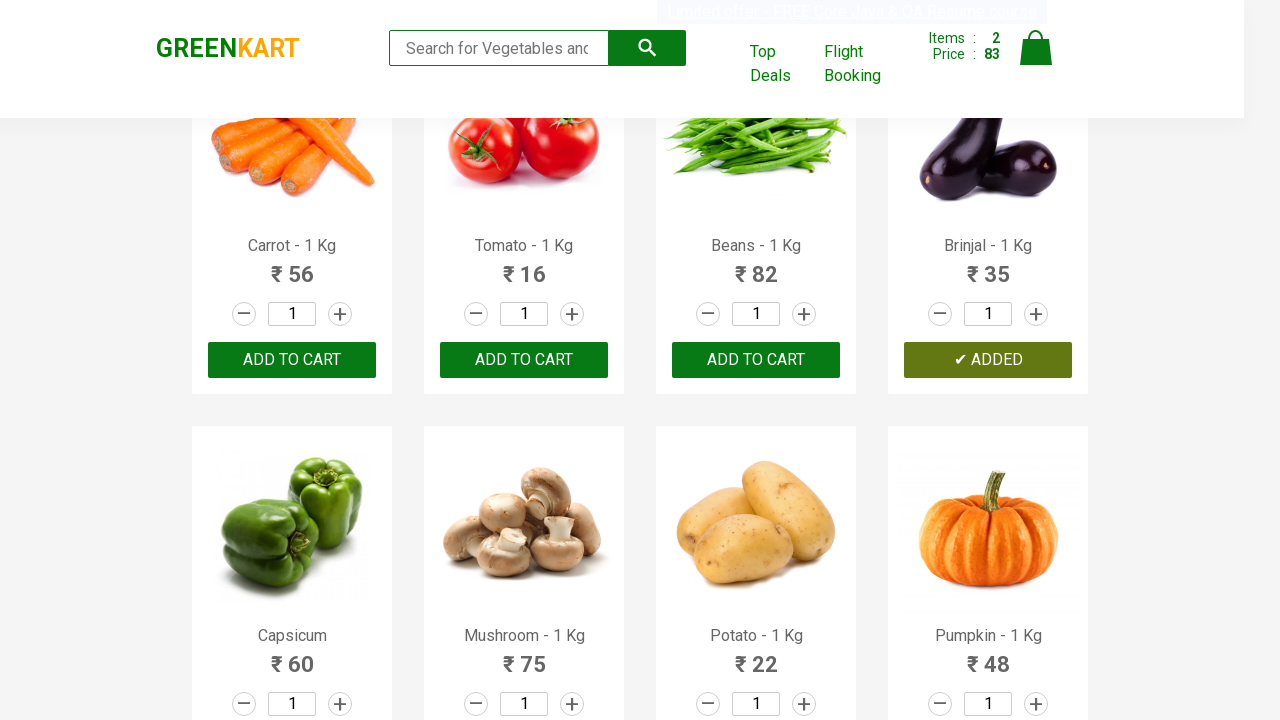

Added 'Banana - 1 Kg' to cart at (988, 360) on xpath=//div[@class='products']/div/div/button >> nth=15
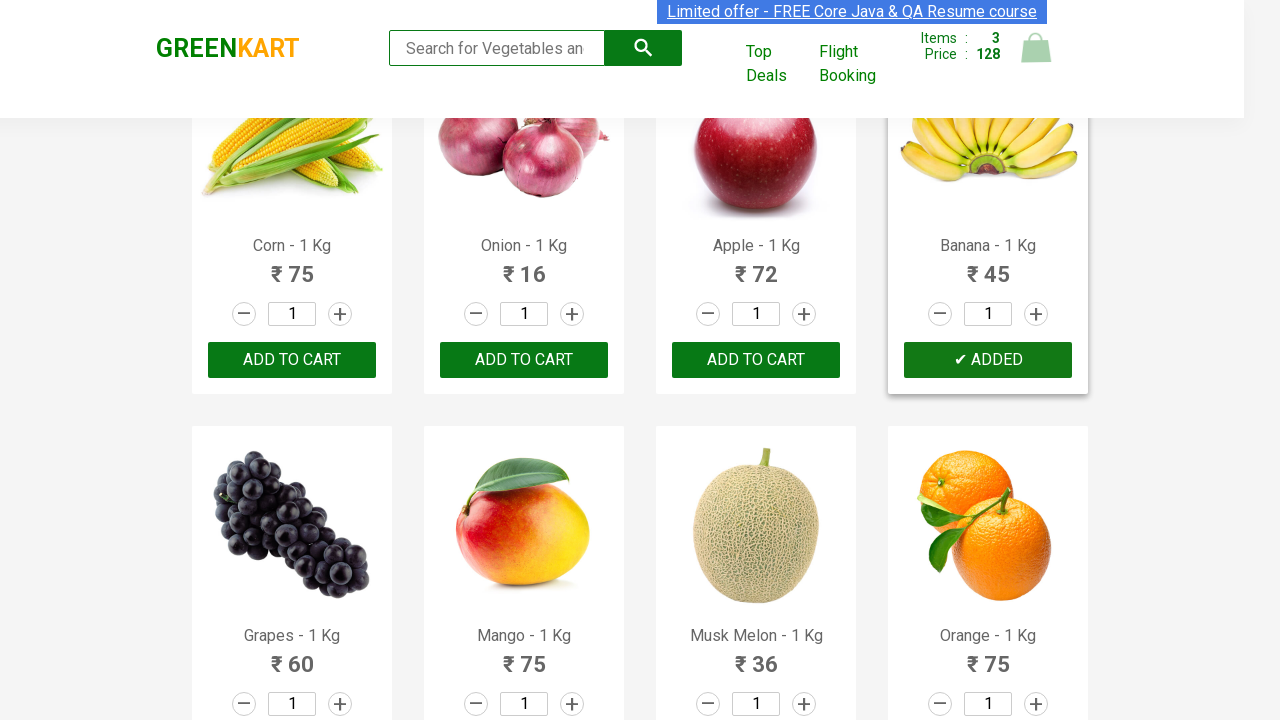

Added 'Water Melon - 1 Kg' to cart at (292, 360) on xpath=//div[@class='products']/div/div/button >> nth=24
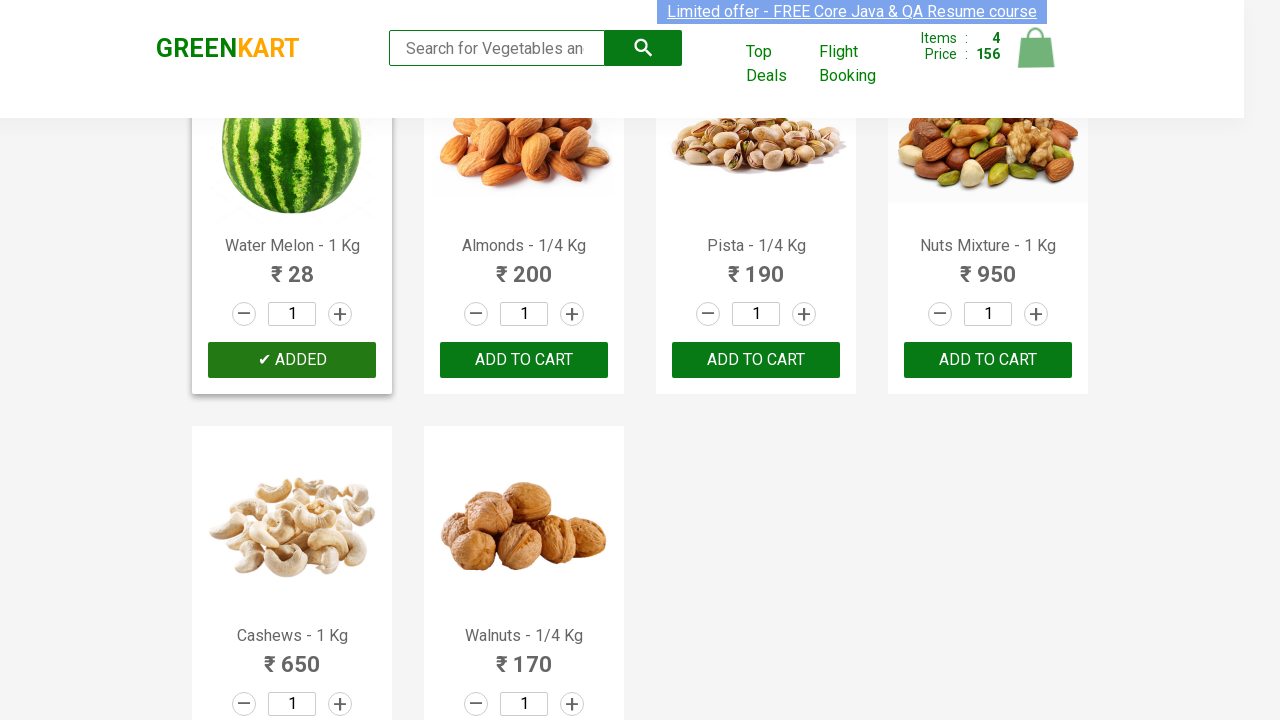

Added 'Walnuts - 1/4 Kg' to cart at (524, 569) on xpath=//div[@class='products']/div/div/button >> nth=29
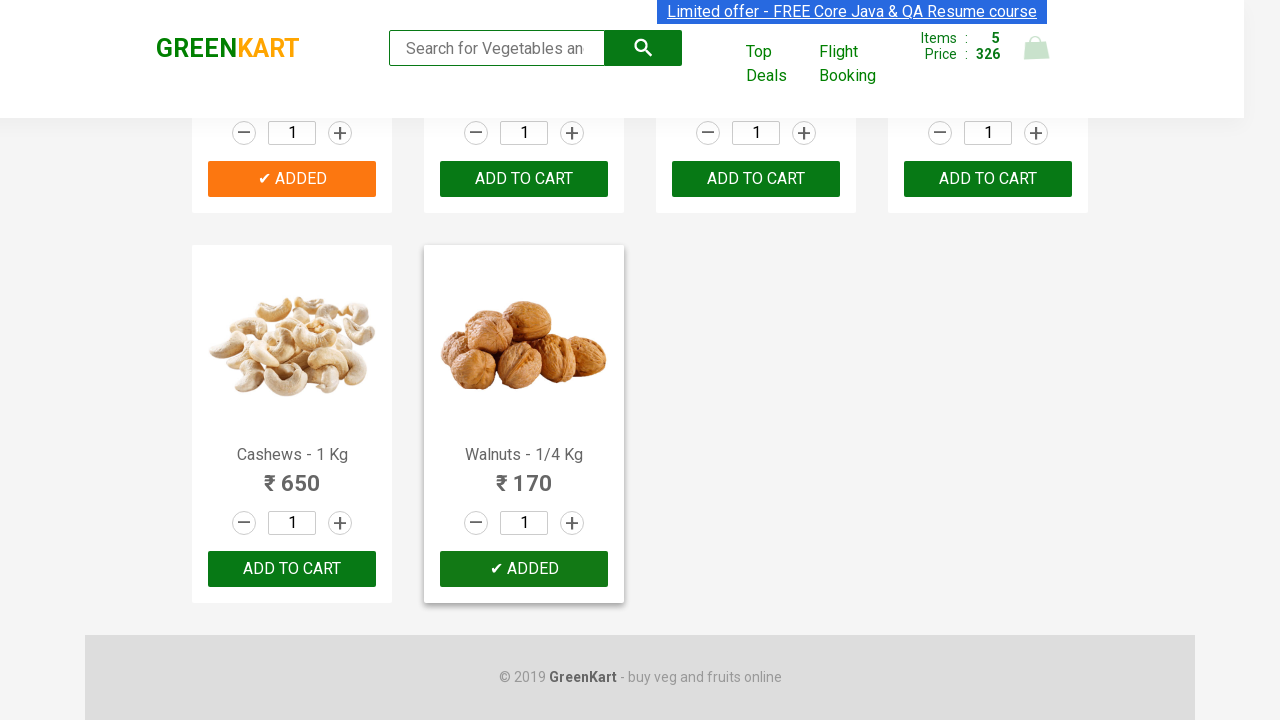

Successfully added all 5 items to cart
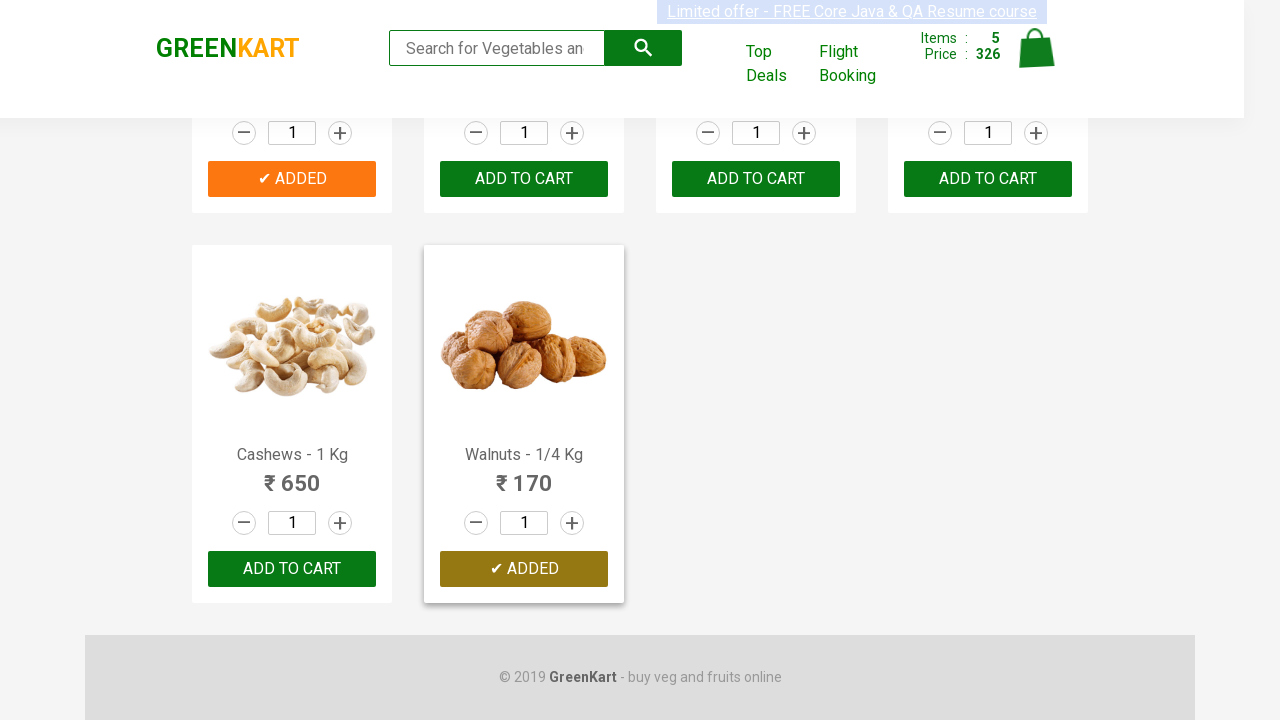

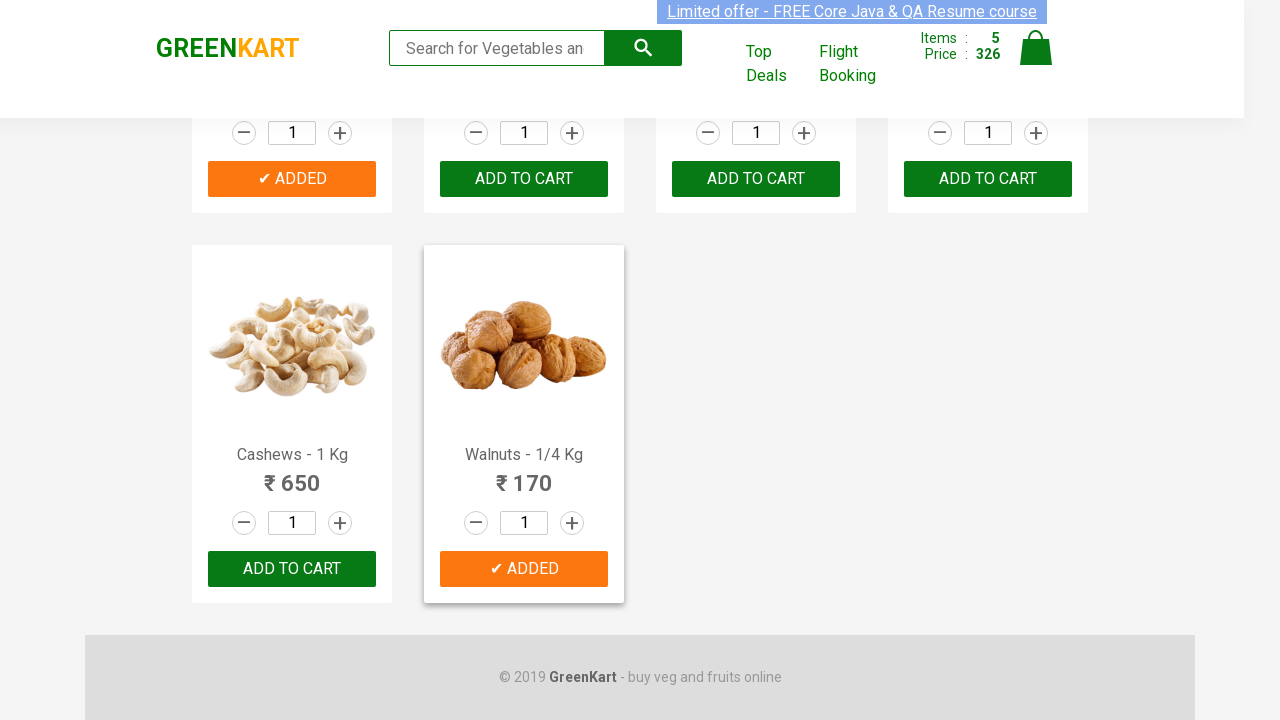